Navigates to ChatGPT website and retrieves the page title

Starting URL: https://chatgpt.com/

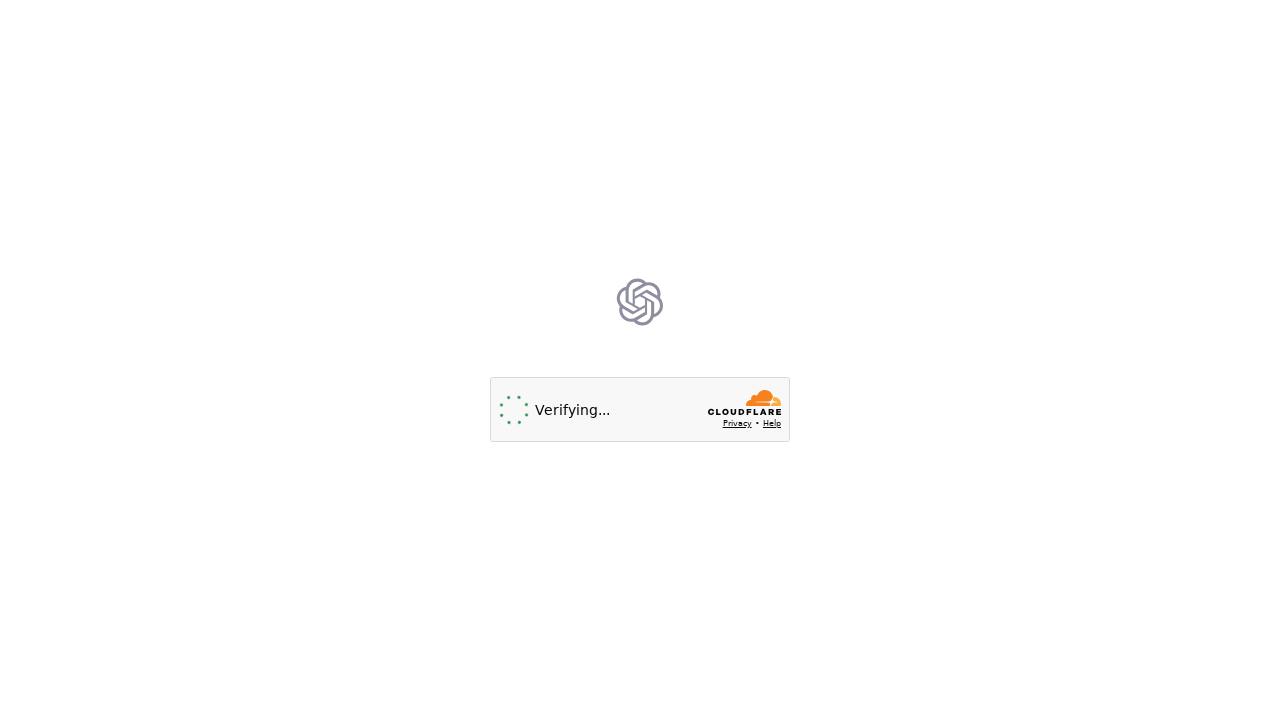

Navigated to ChatGPT website
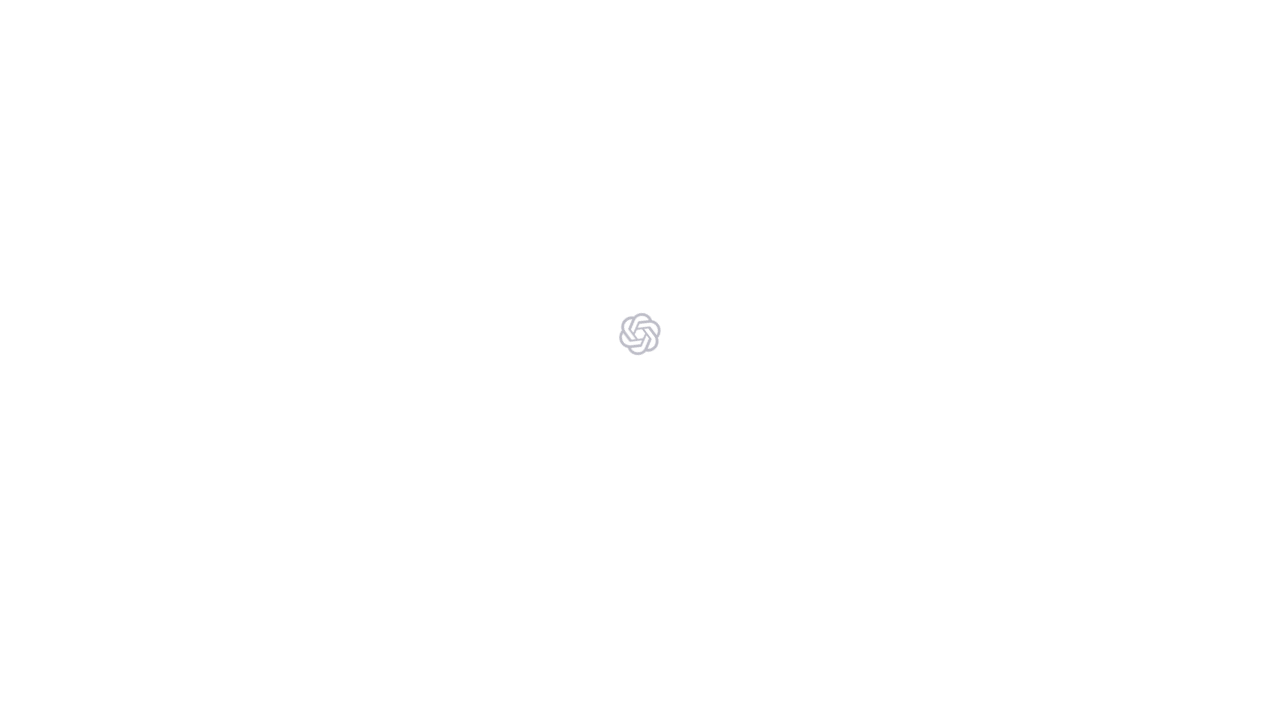

Retrieved page title: Just a moment...
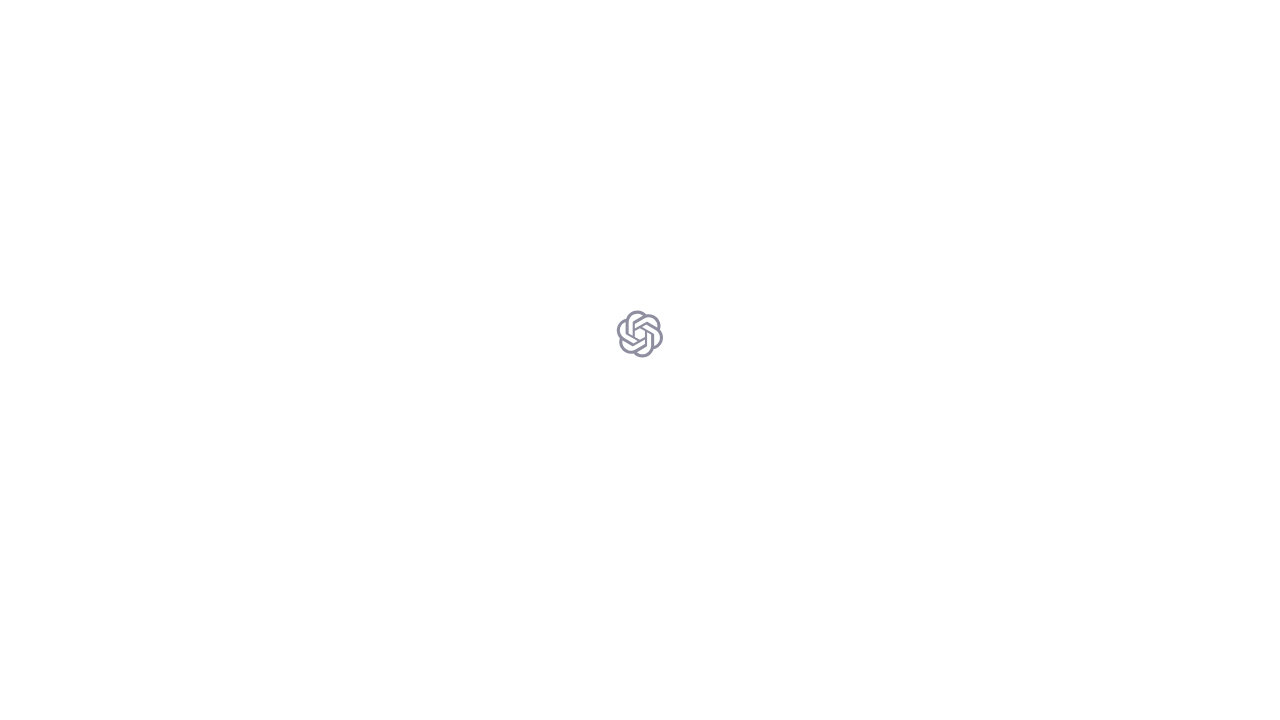

Printed page title to console
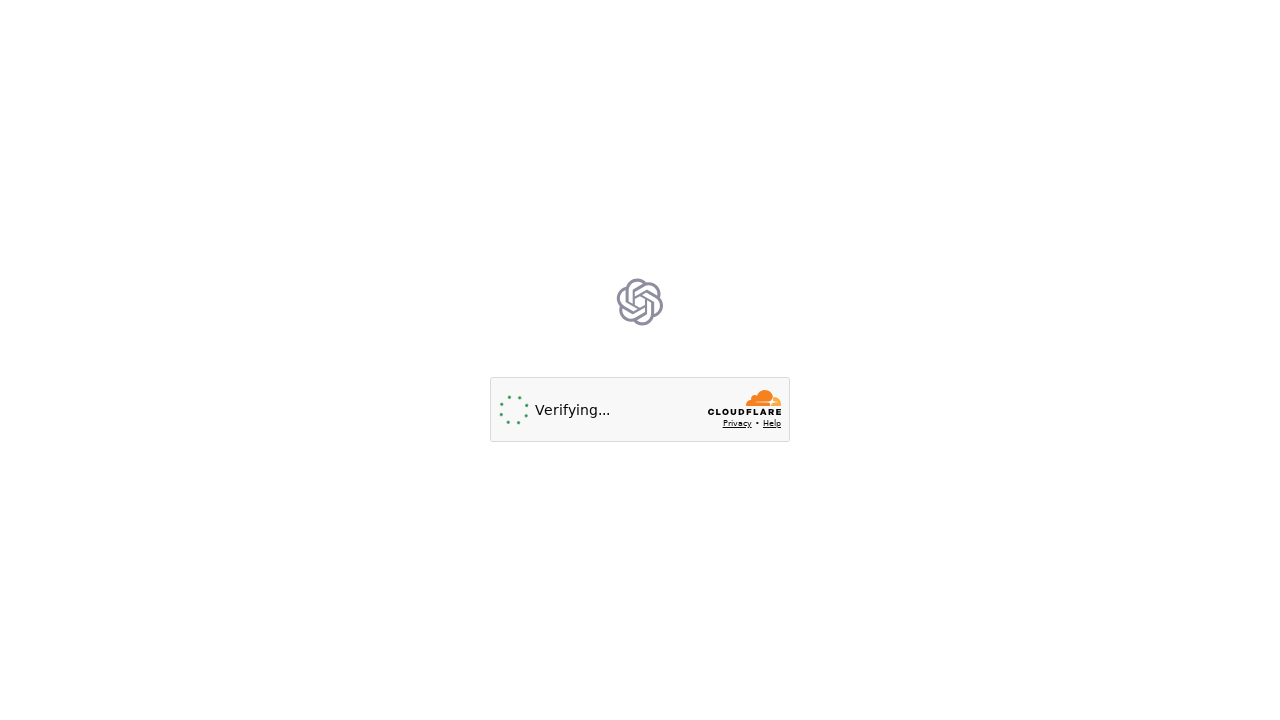

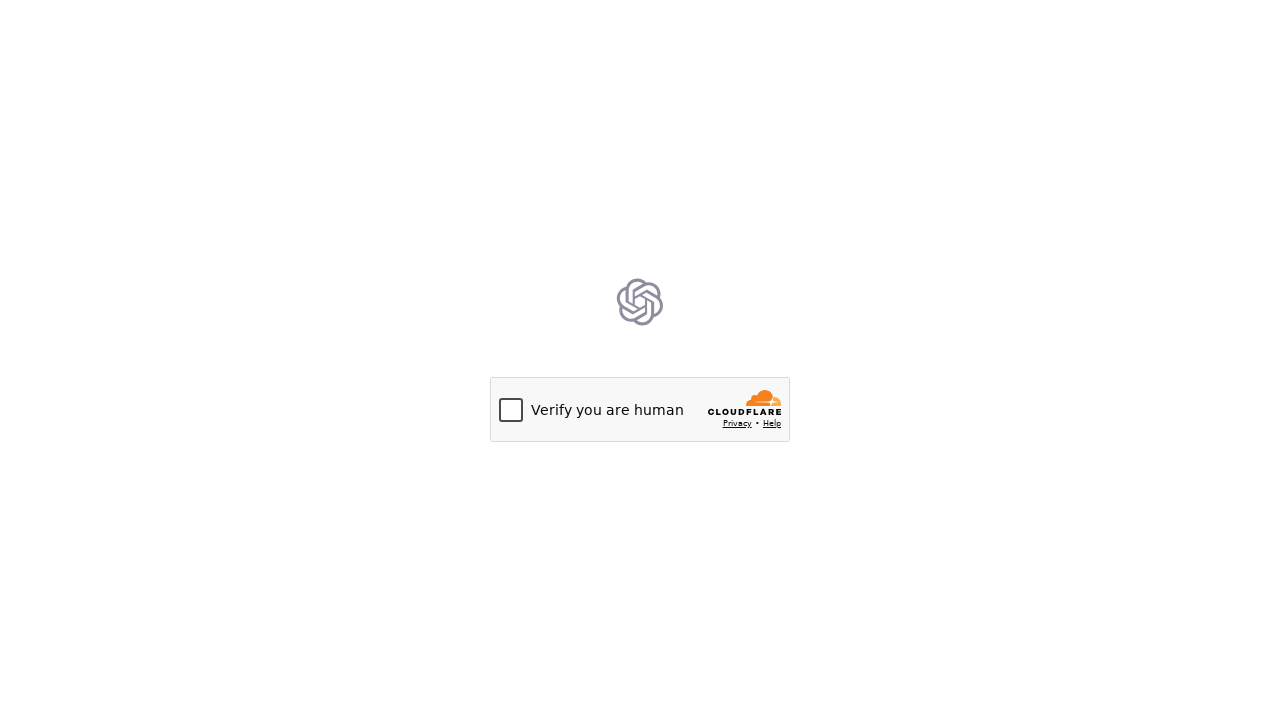